Tests checkbox interaction by checking if a soccer checkbox is selected and clicking it if not

Starting URL: http://www.tizag.com/htmlT/htmlcheckboxes.php

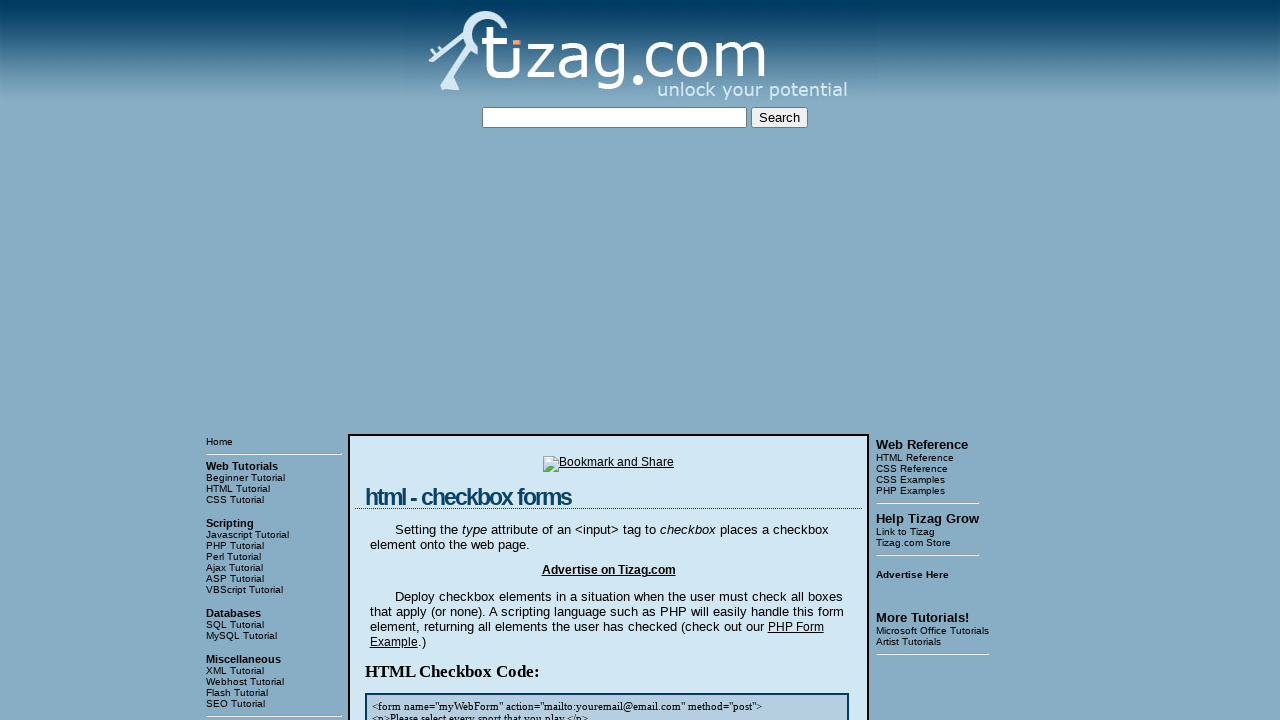

Located soccer checkbox element
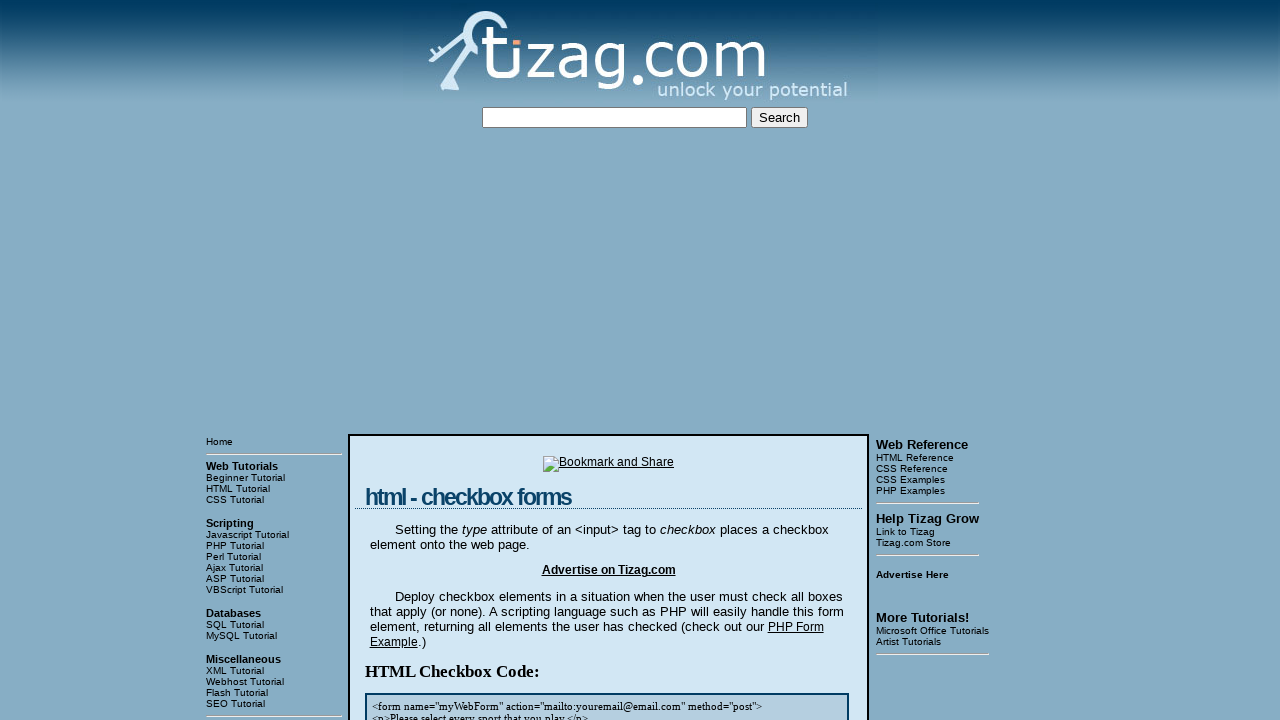

Verified soccer checkbox is not checked
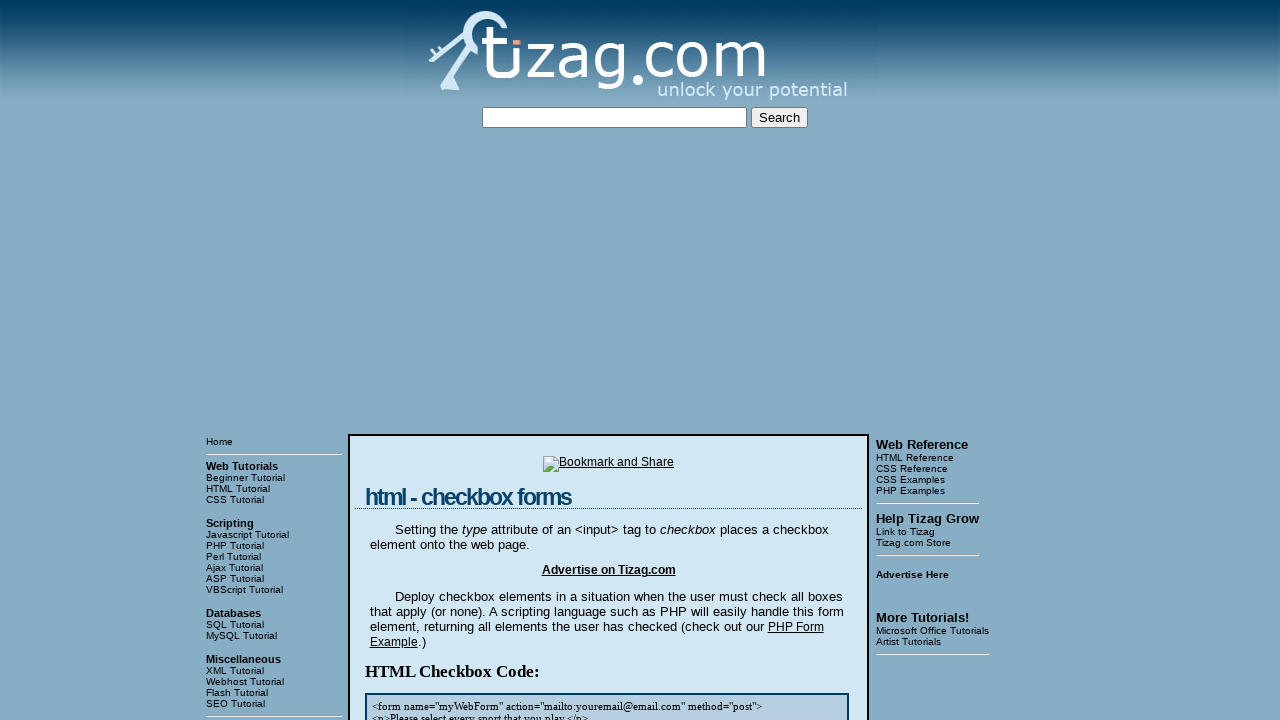

Clicked soccer checkbox to select it at (422, 360) on xpath=(//input[@name='sports' and @type='checkbox' and @value='soccer'])[1]
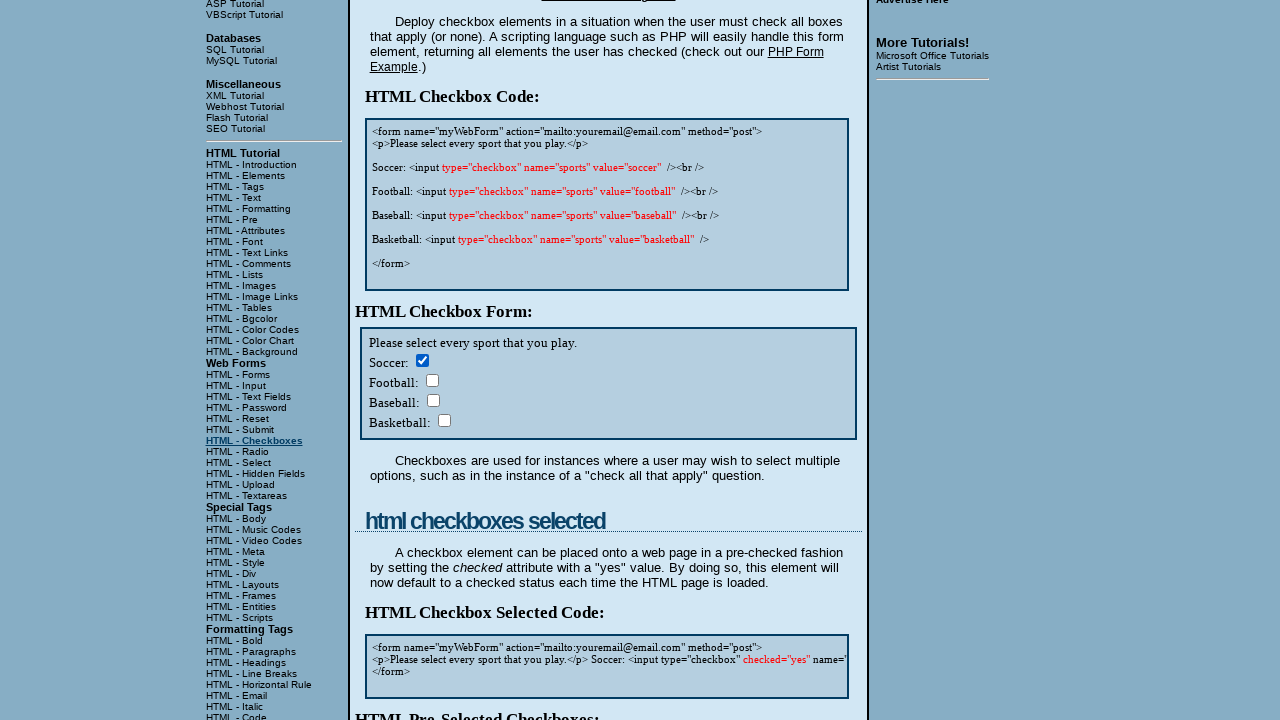

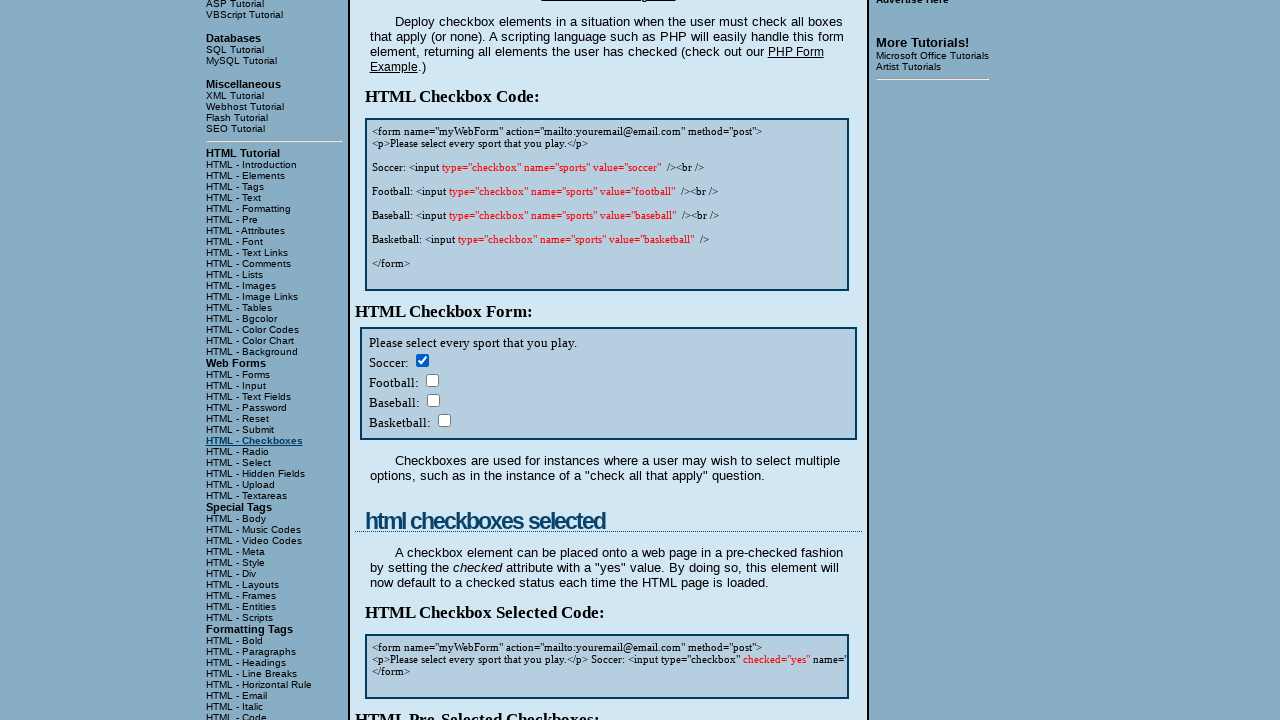